Navigates to a brick product page on moskeram.ru and scrolls down the page to load dynamic content

Starting URL: https://moskeram.ru/catalog/kirpich/stroitelnyy_kirpich/stroitelnyy-polnotelyy-m150-vorotinsky.html

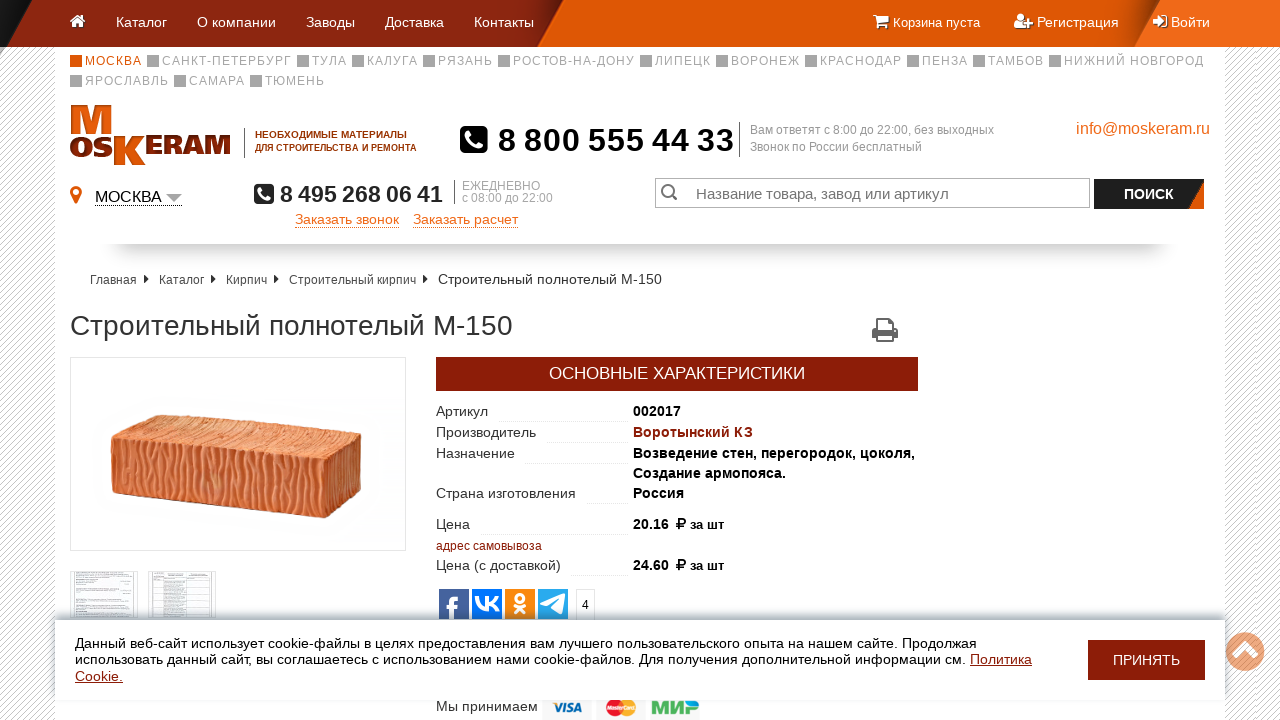

Waited for initial page content to load (domcontentloaded)
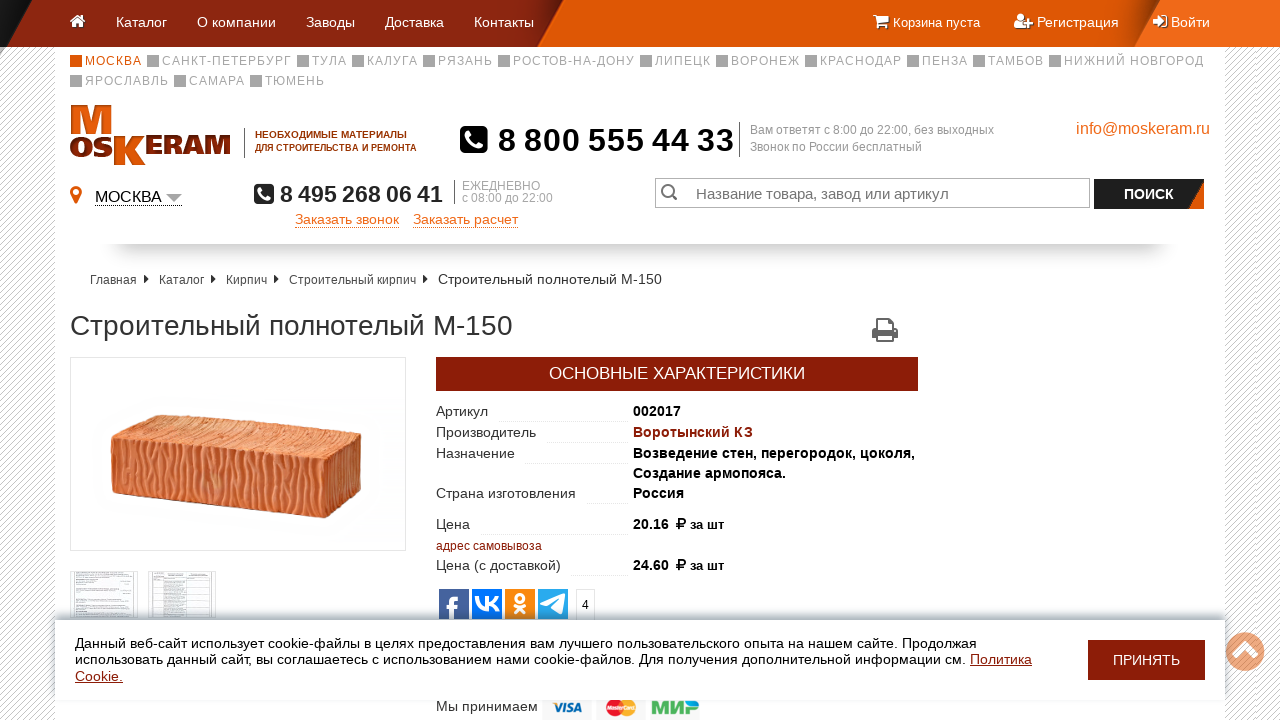

Scrolled down the page to load dynamic content
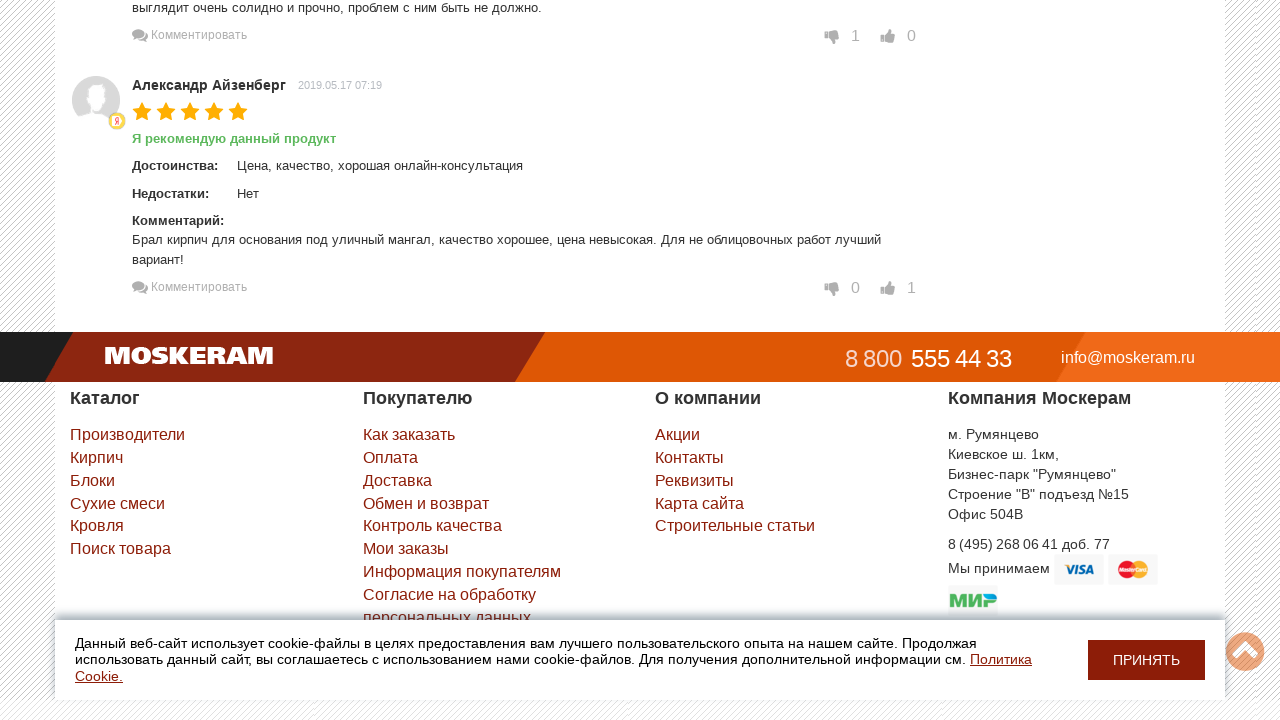

Waited 2 seconds for dynamically loaded content to appear
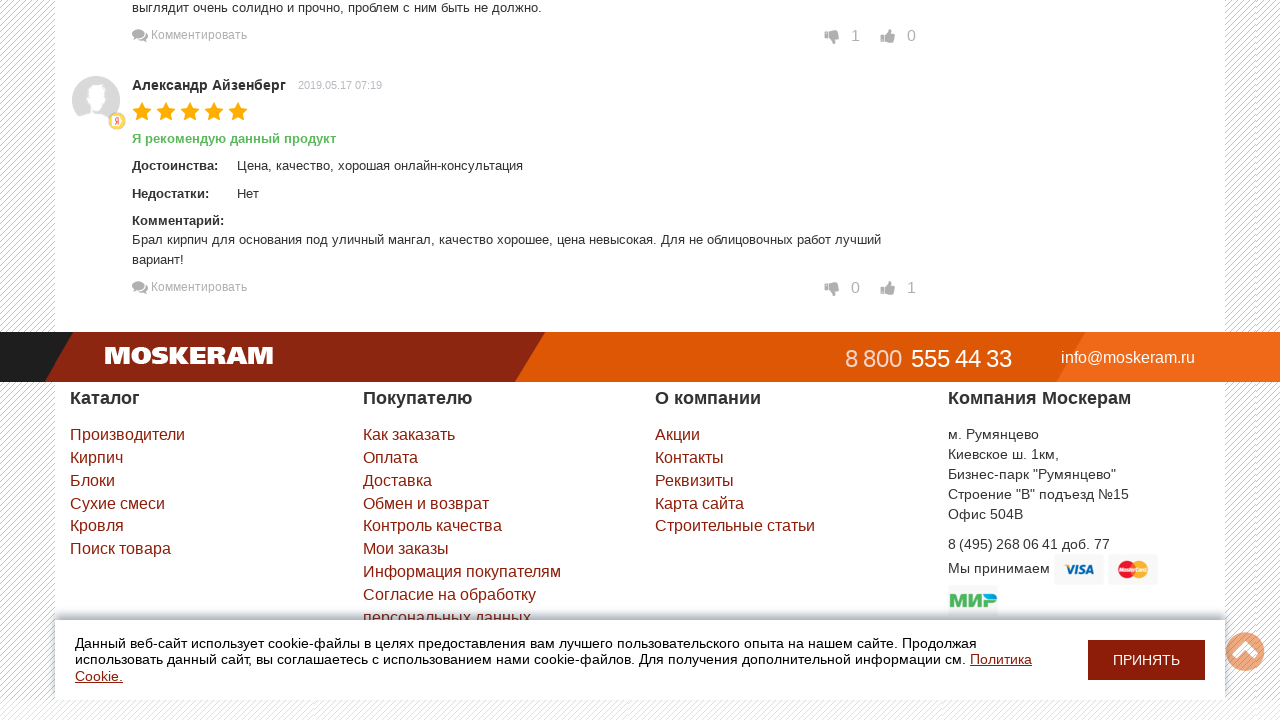

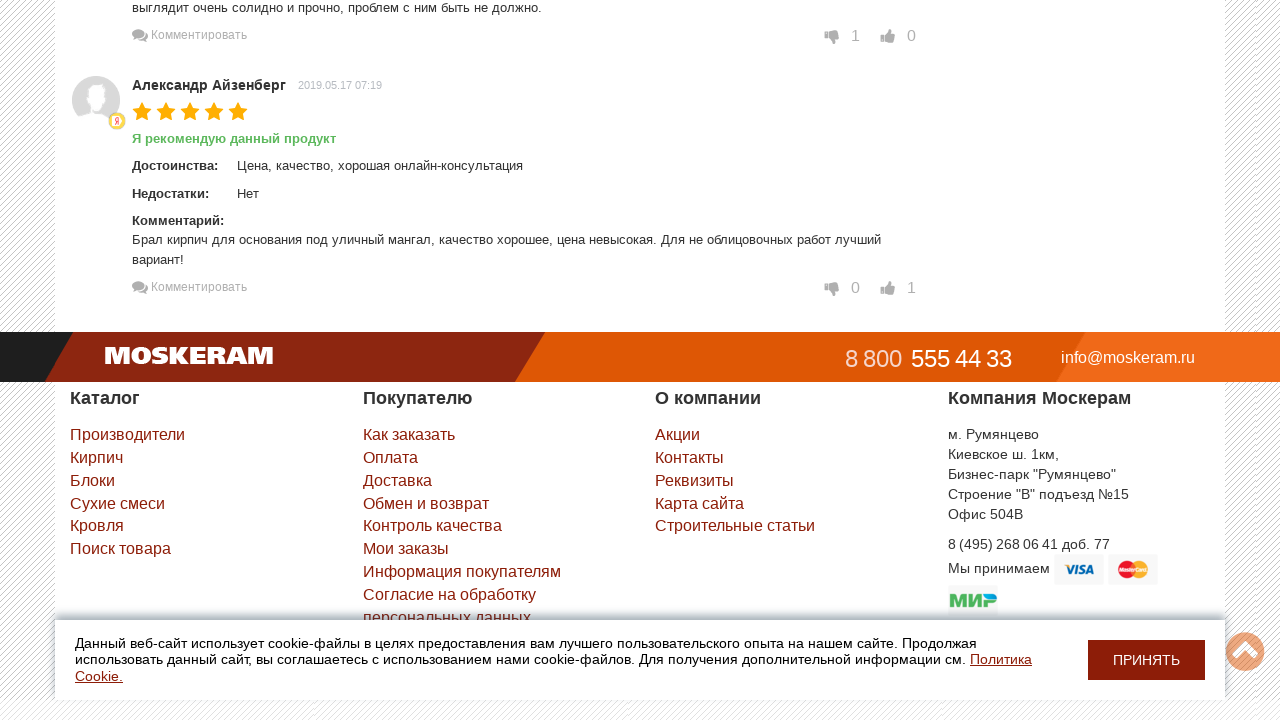